Tests page scrolling functionality on Dell's website by scrolling down to the bottom of the page and then scrolling back up partway using JavaScript execution.

Starting URL: https://www.dell.com/en-us

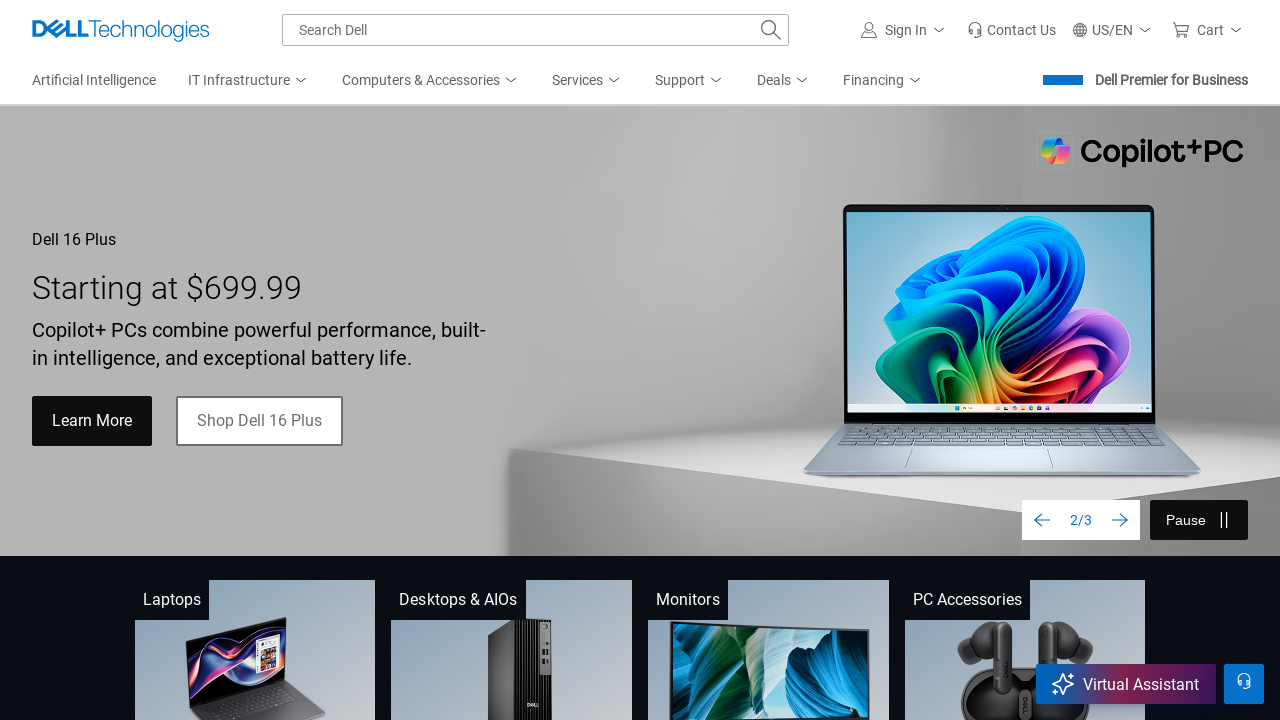

Scrolled down to position 5000 on Dell's website
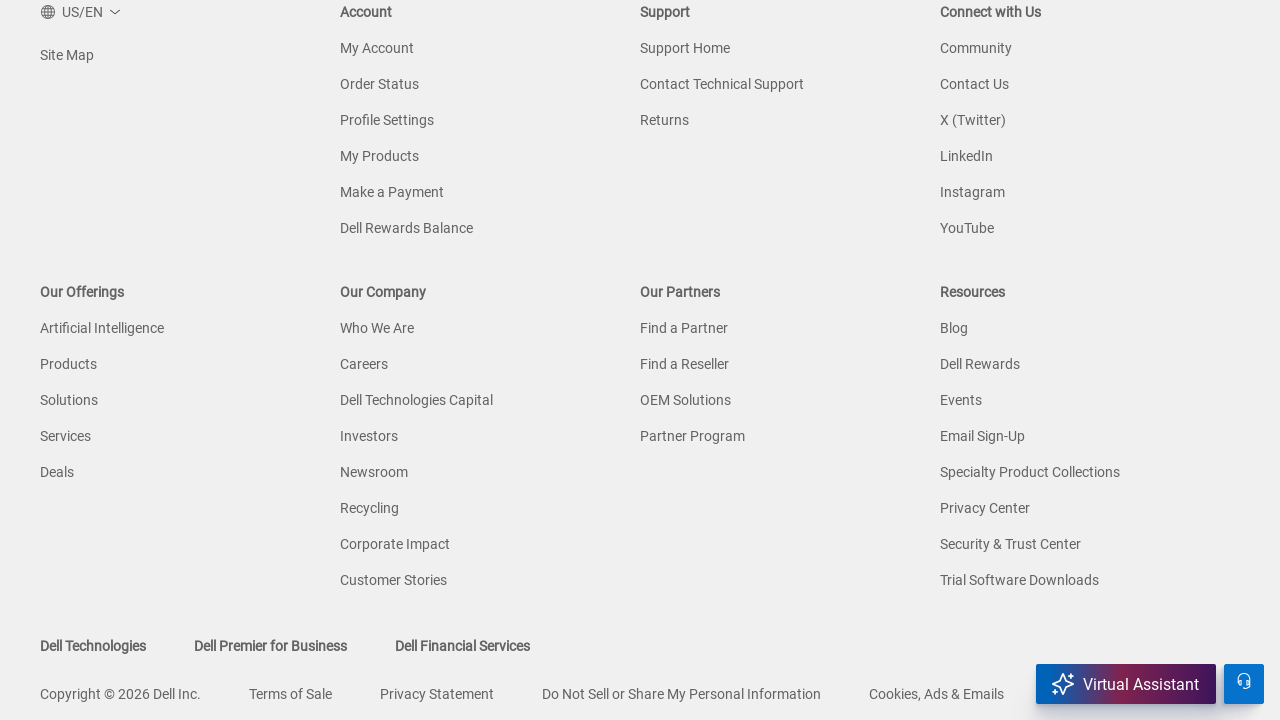

Waited 3 seconds for content to load after scrolling down
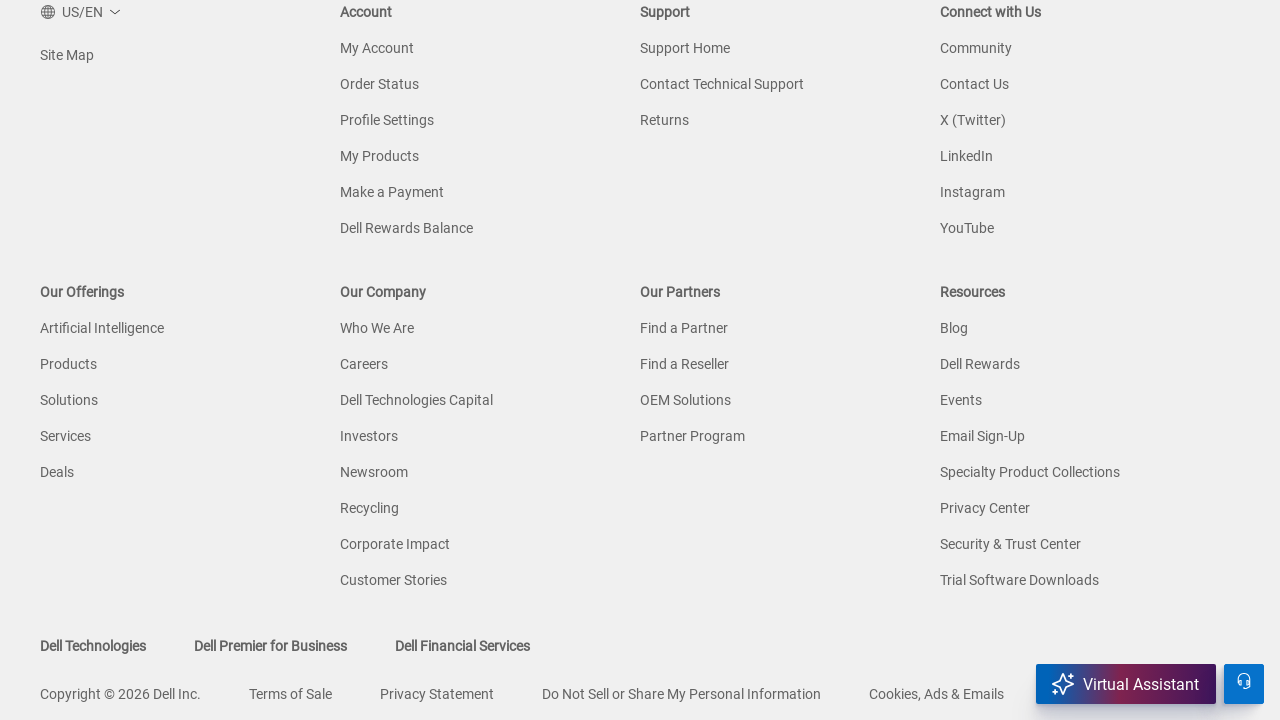

Scrolled back up to position 2500
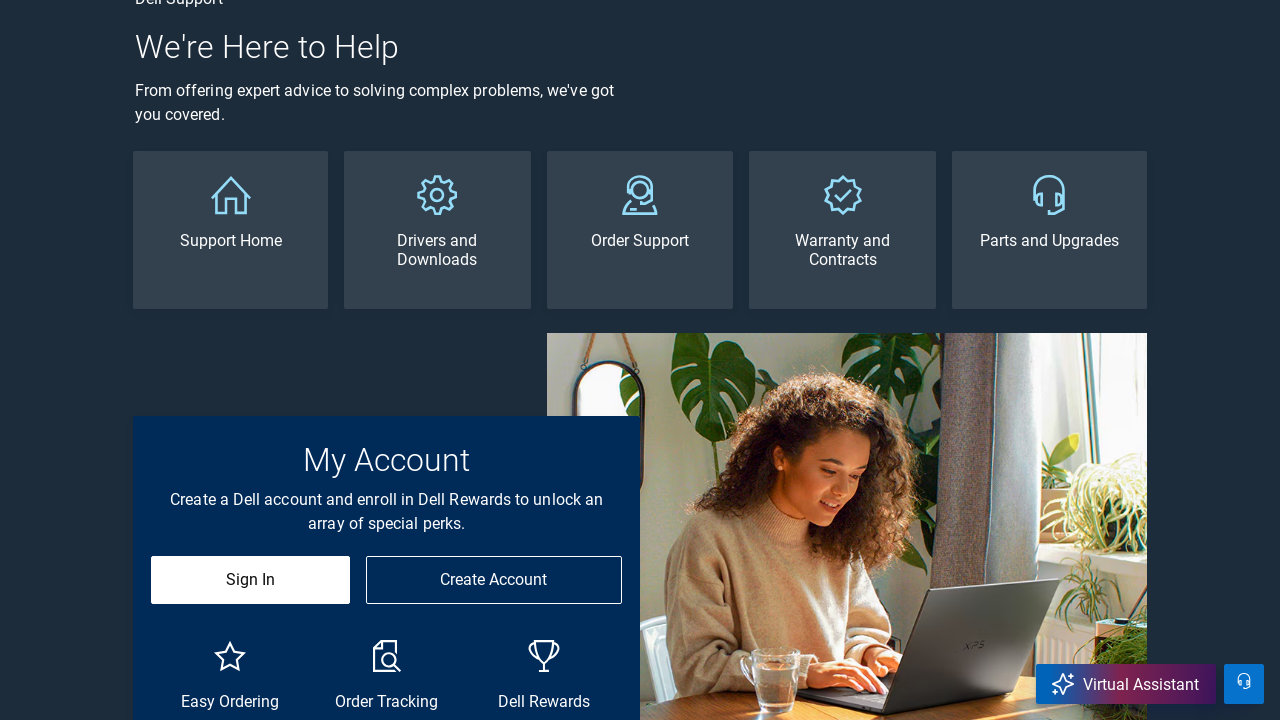

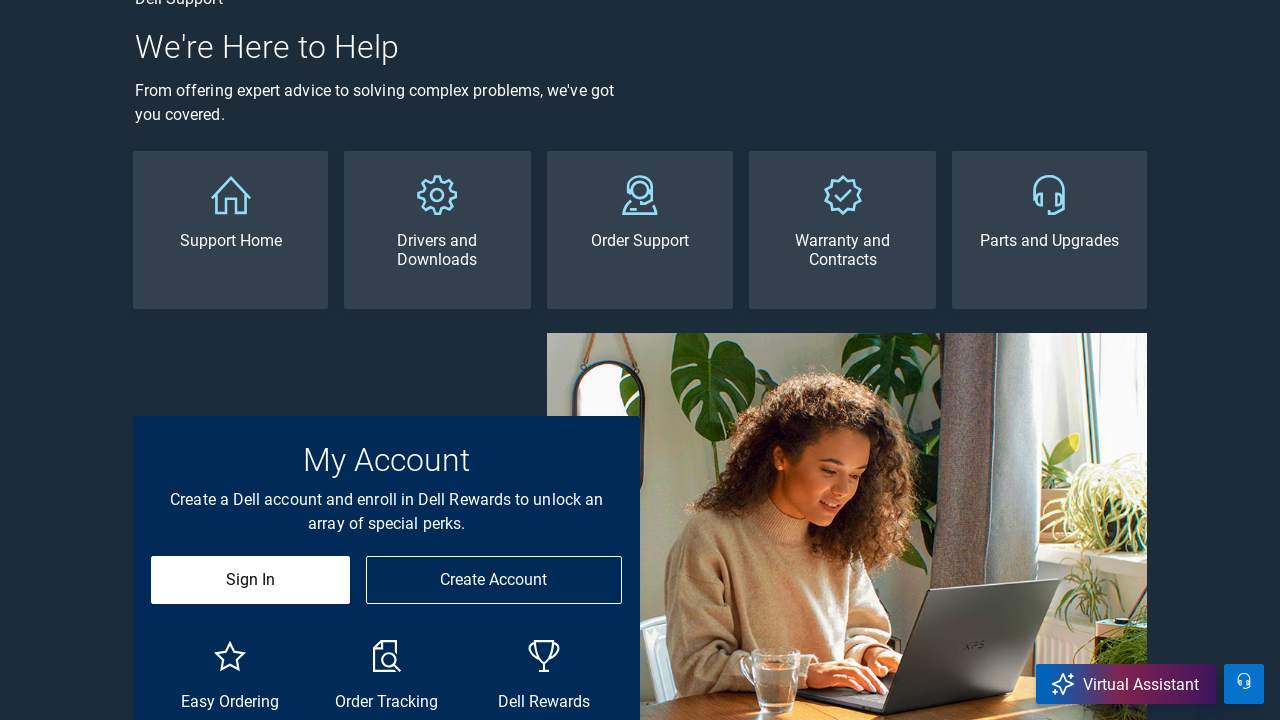